Tests form submission by filling in personal information including name, job title, education level, gender, experience, and date fields

Starting URL: https://formy-project.herokuapp.com/form

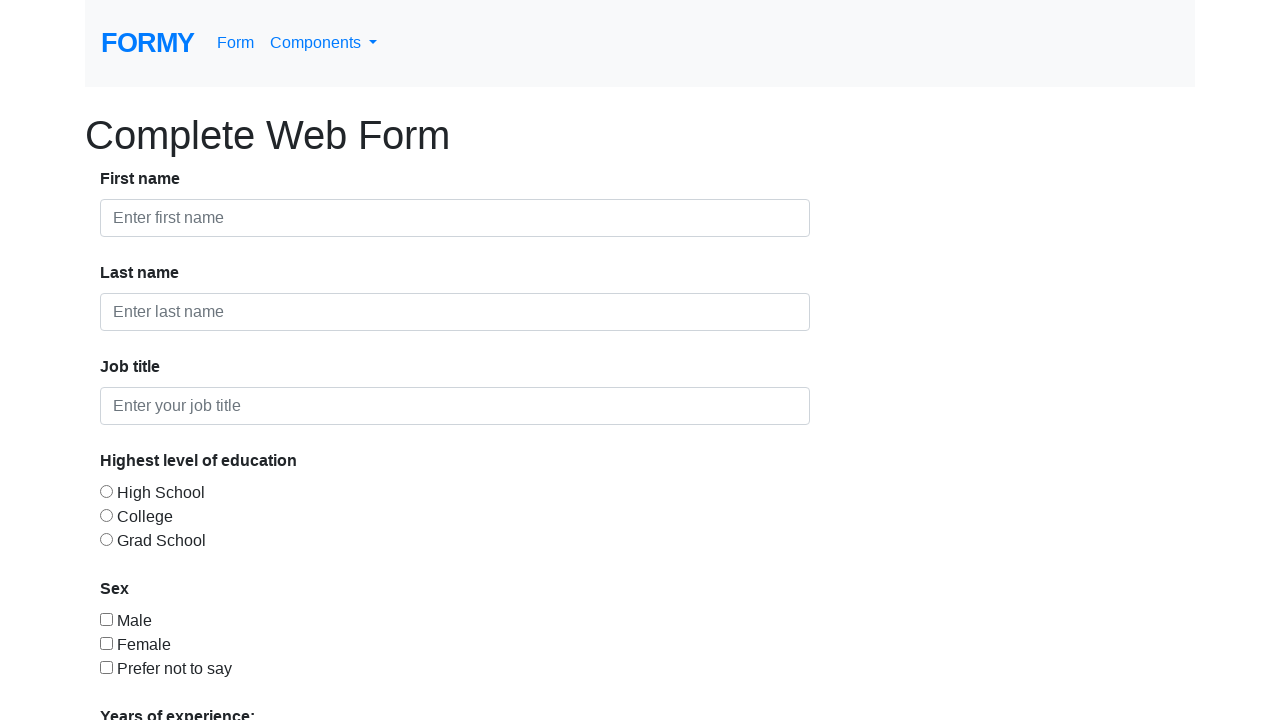

Filled first name field with 'Sutarno' on #first-name
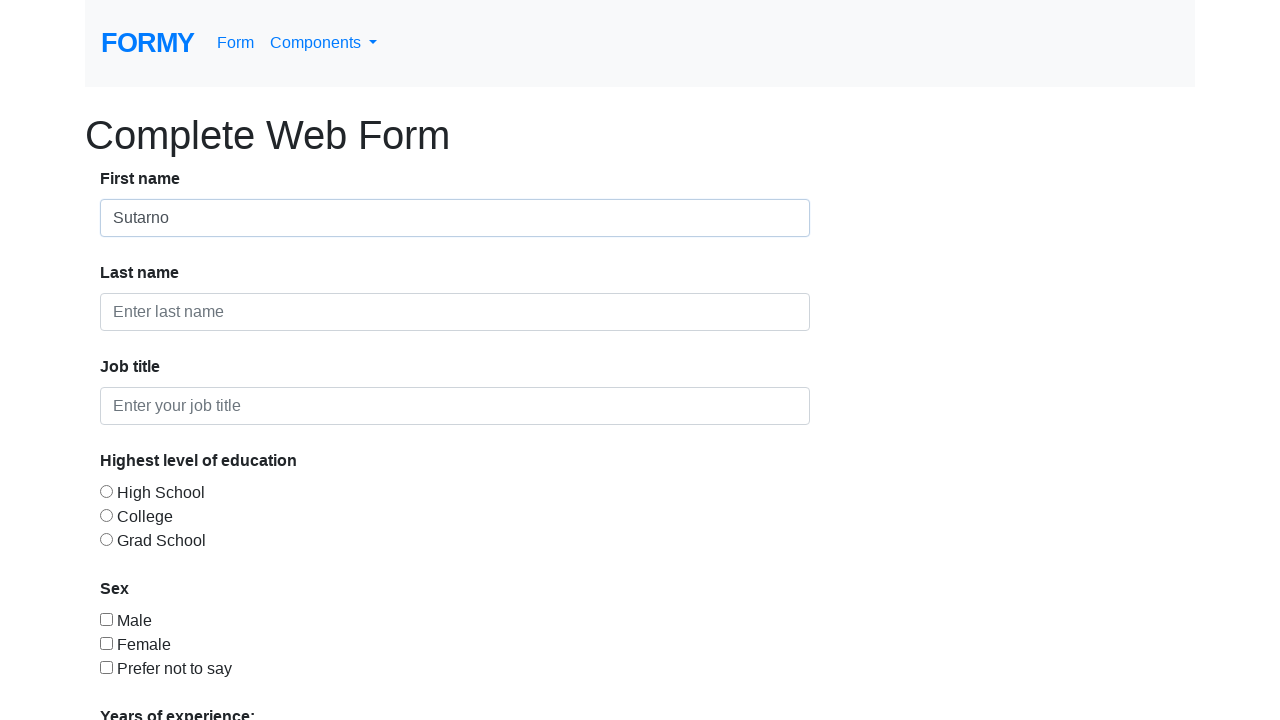

Filled last name field with 'lili' on #last-name
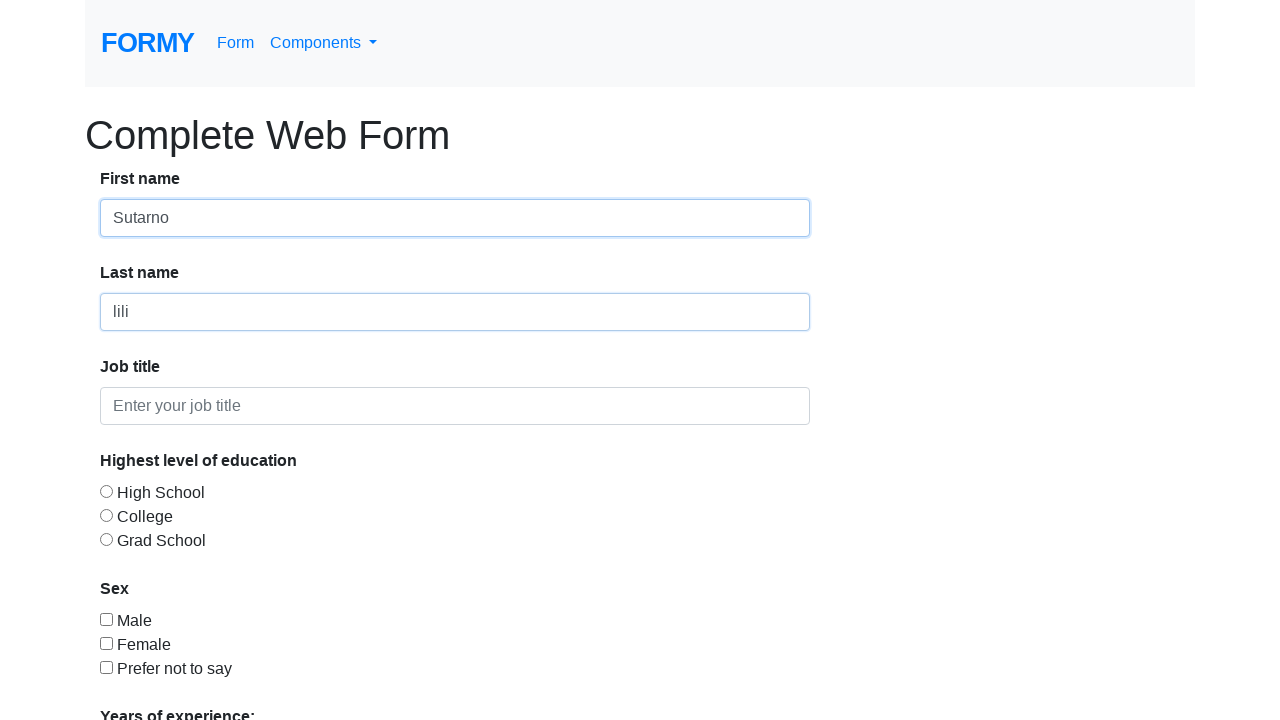

Filled job title field with 'Developer' on #job-title
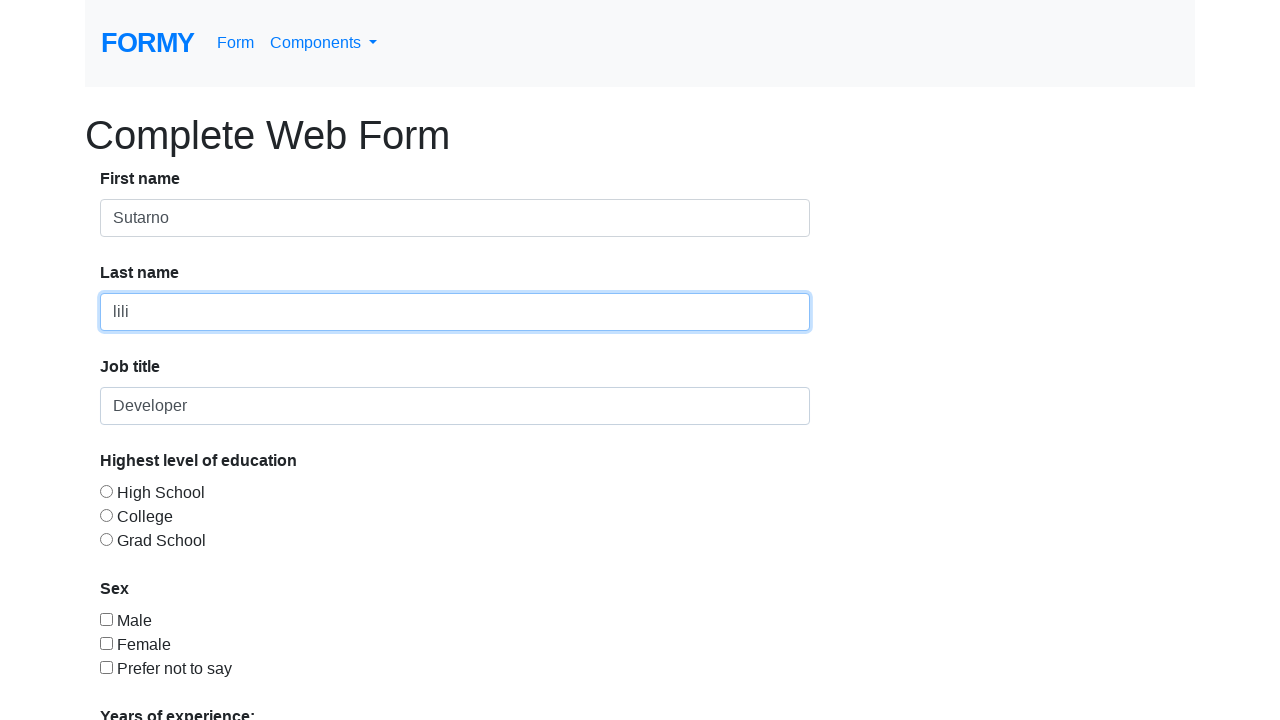

Selected education level radio button at (106, 491) on #radio-button-1
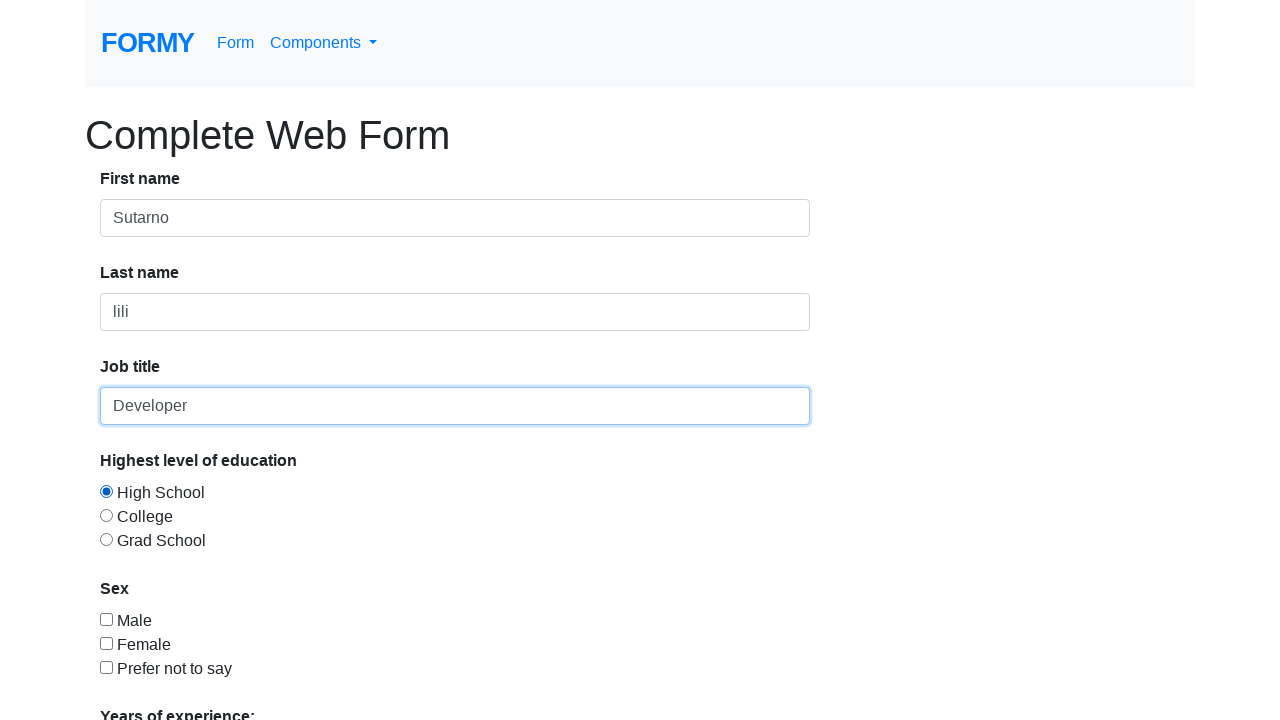

Selected gender checkbox at (106, 619) on #checkbox-1
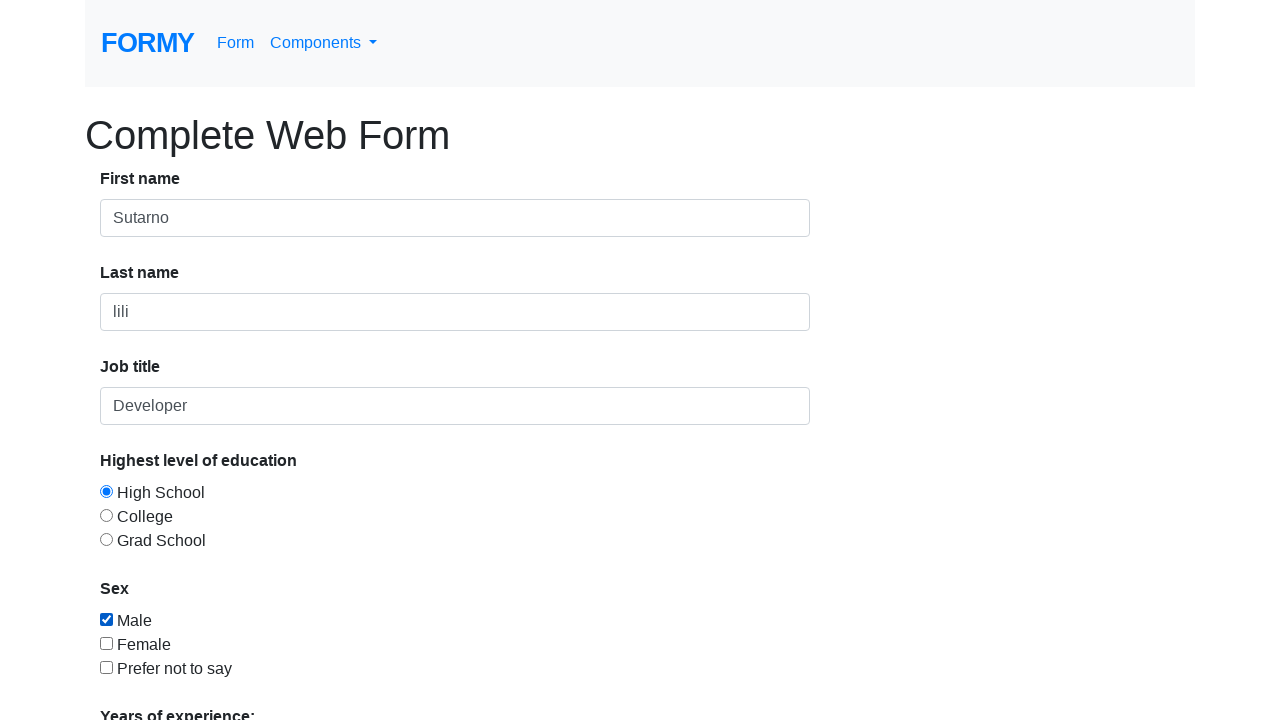

Selected 2 years of experience from dropdown on #select-menu
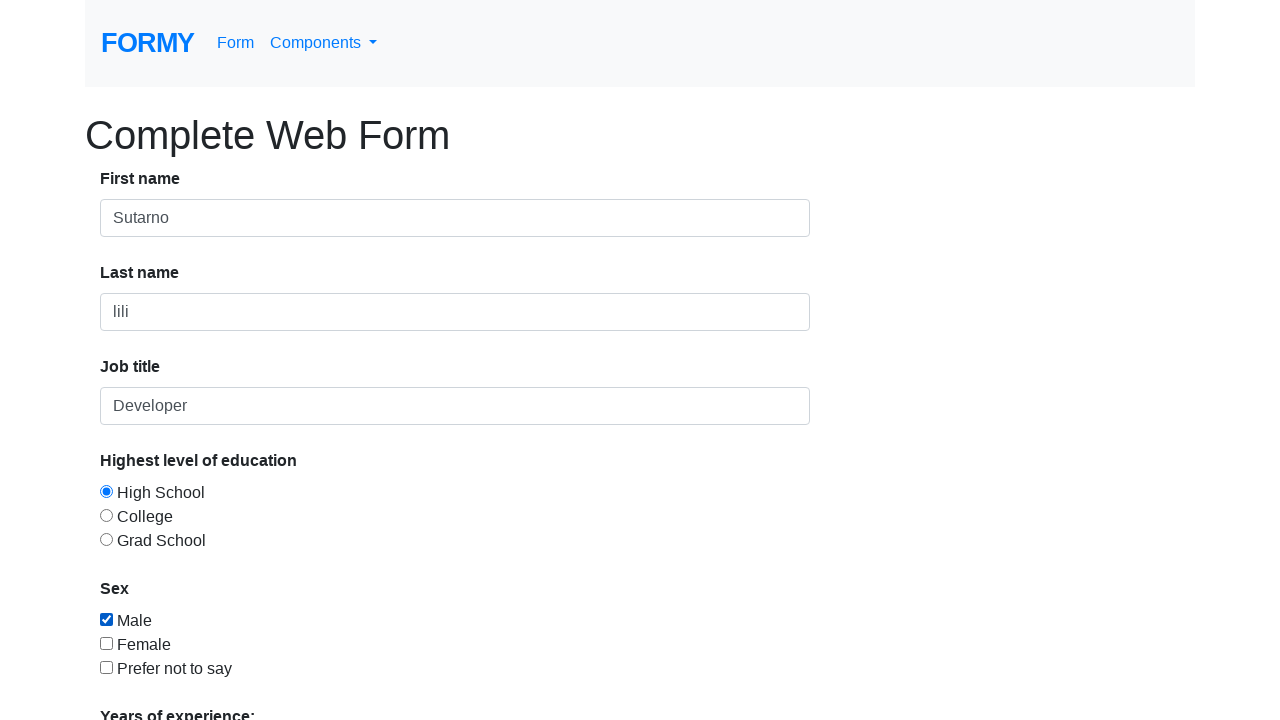

Filled date field with '09/26/2022' on #datepicker
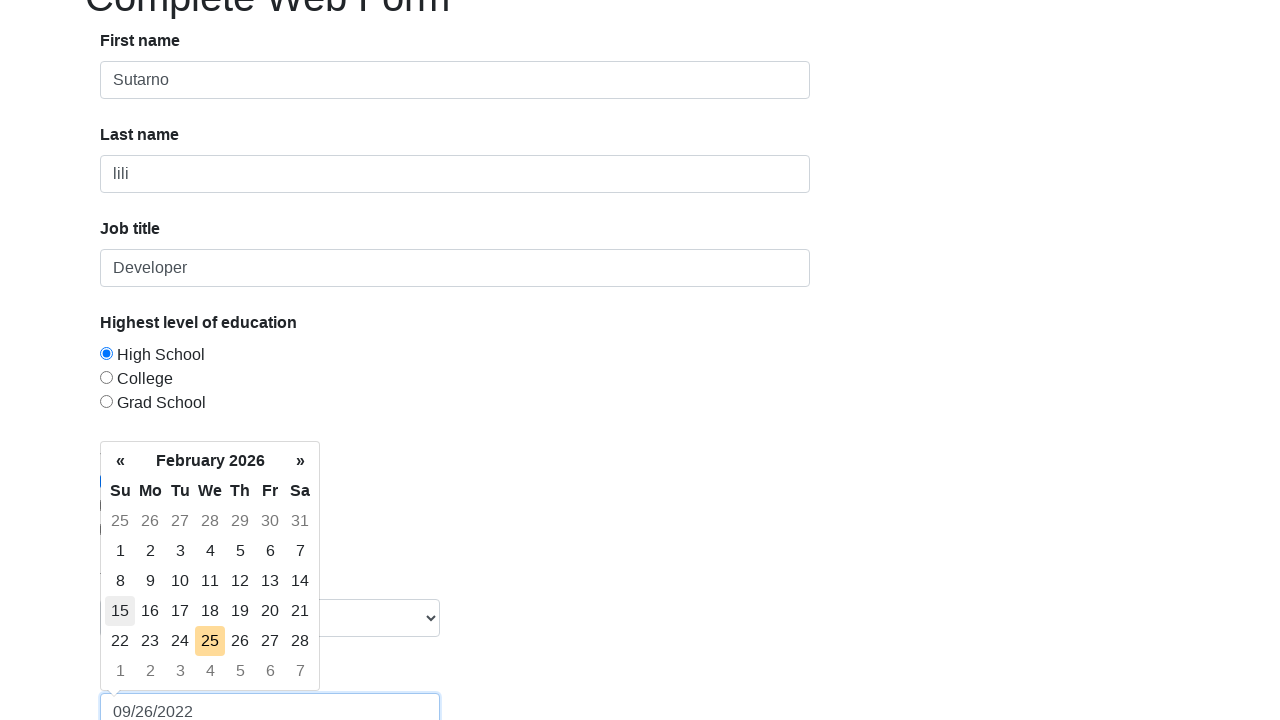

Clicked Submit button to submit form at (148, 680) on a:text('Submit')
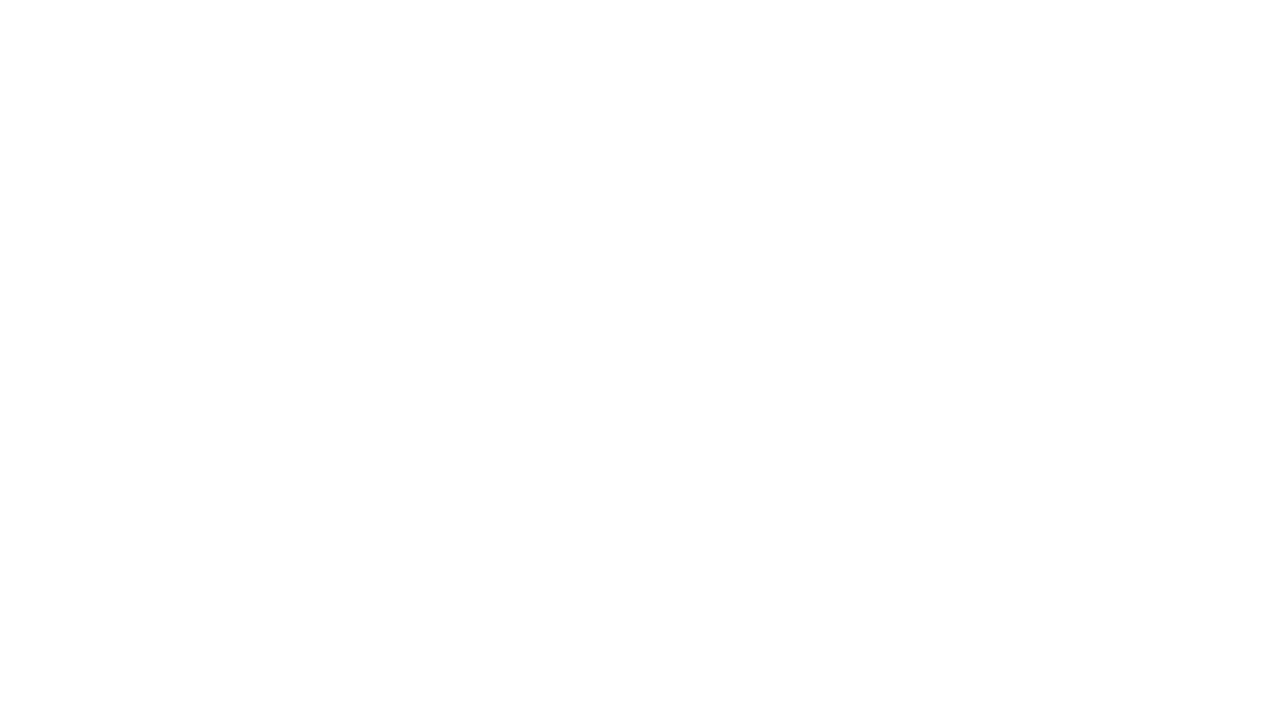

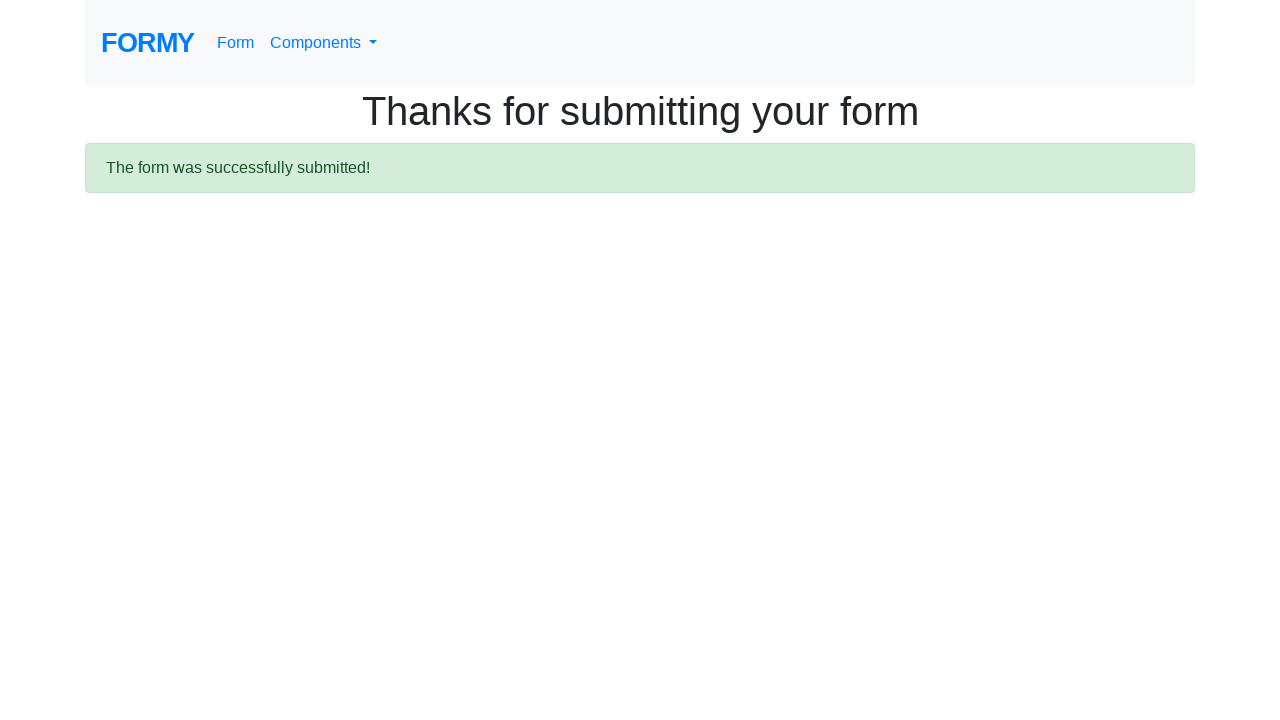